Tests navigation flow by selecting the 'Yes' radio button option and clicking Continue to proceed to the next page in the holiday entitlement calculator

Starting URL: https://www.gov.uk/calculate-your-holiday-entitlement/y

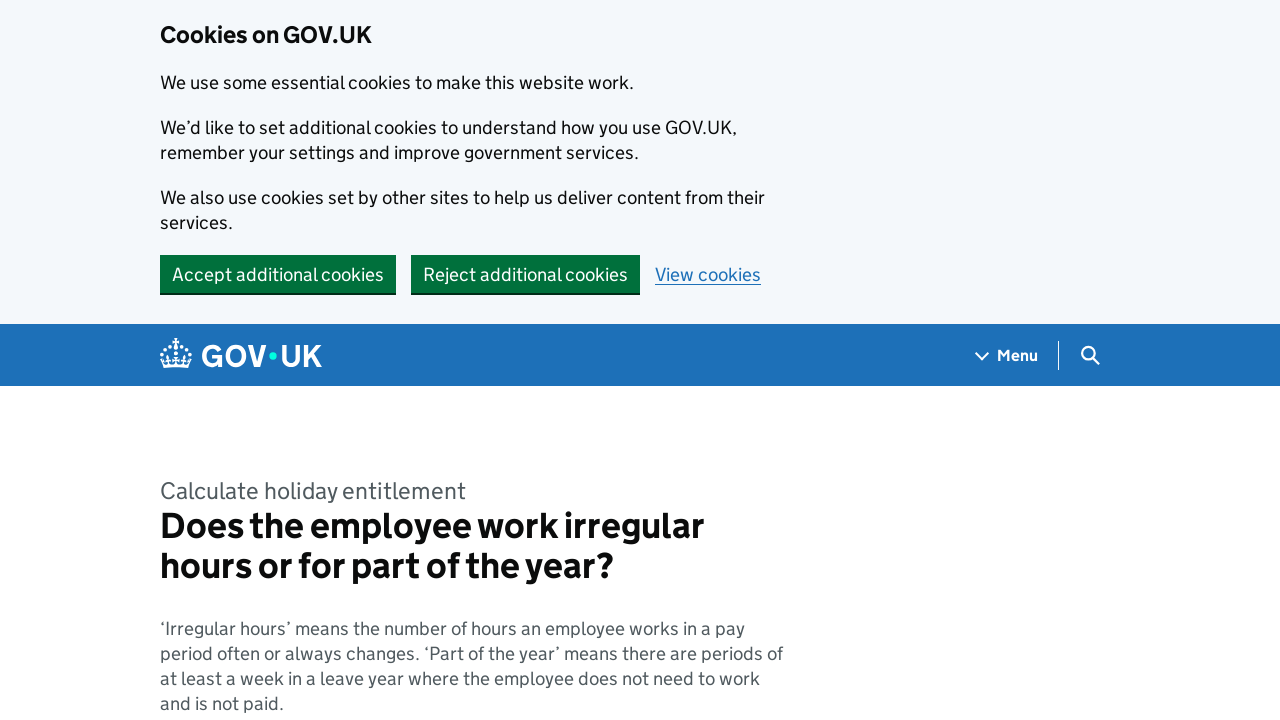

Selected 'Yes' radio button option at (182, 360) on #response-0
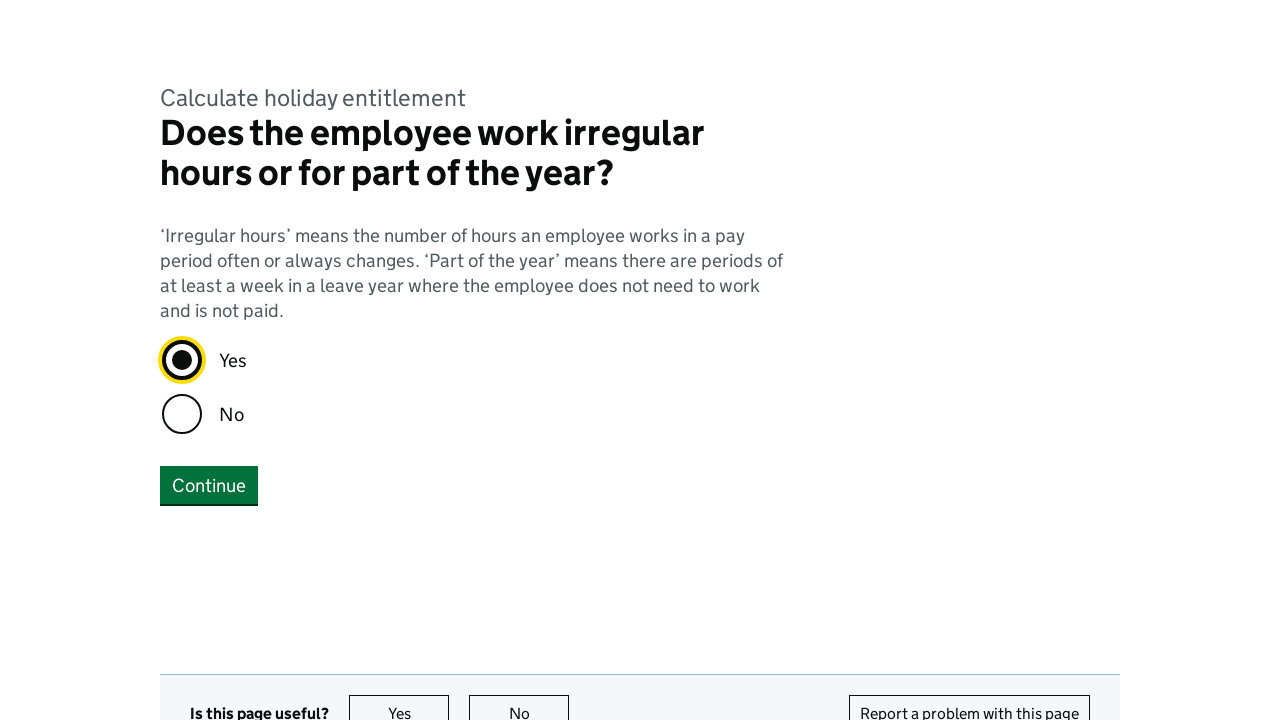

Clicked Continue button to proceed to next page at (209, 485) on internal:text="Continue"i
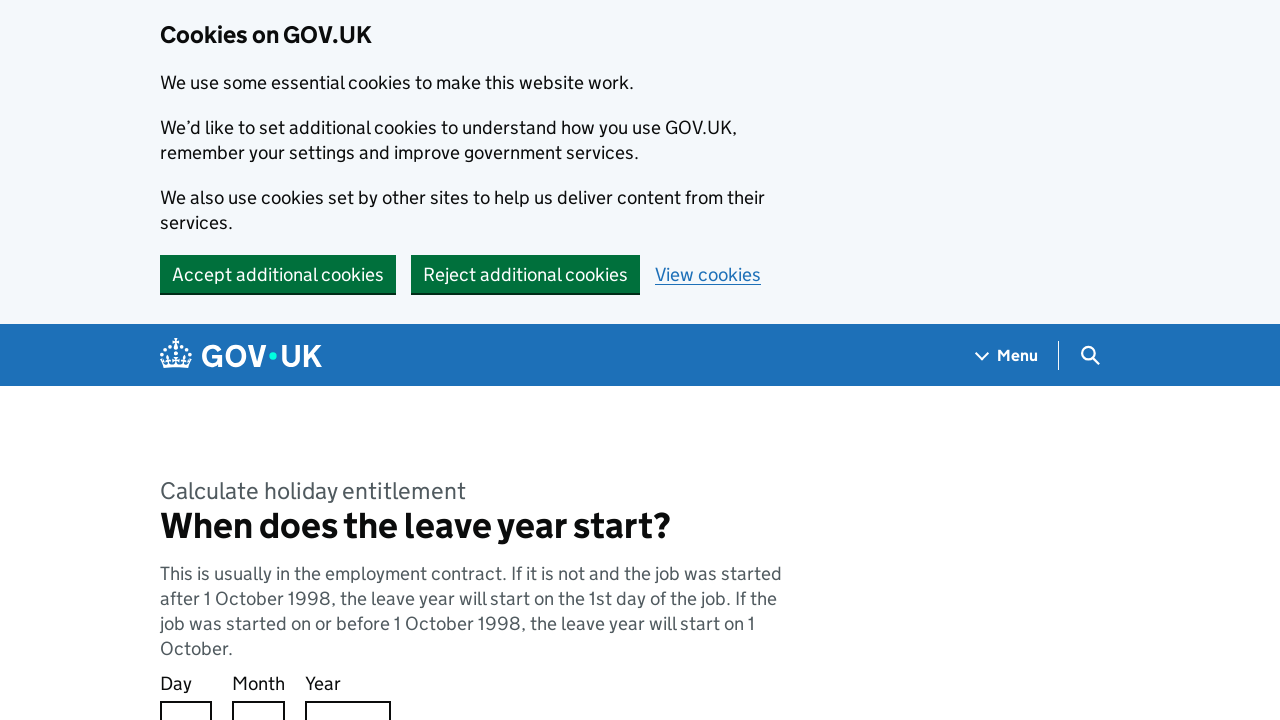

Navigation completed - reached irregular hours and part-year page
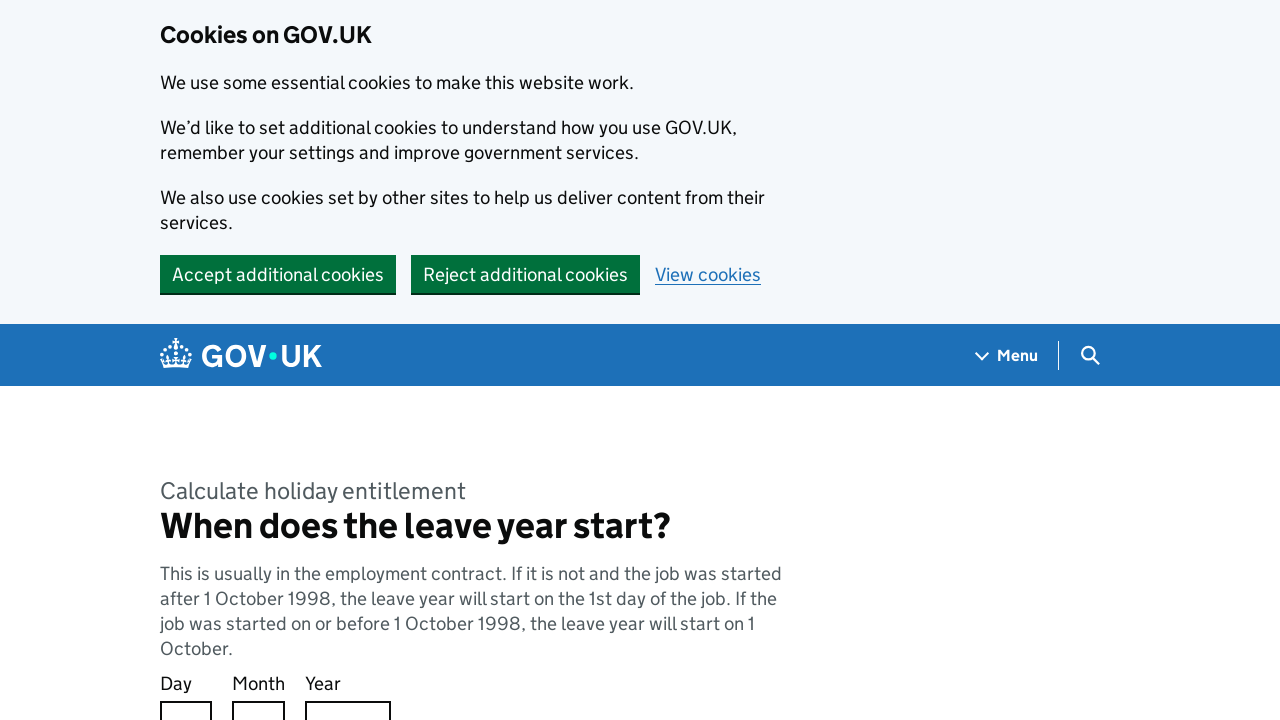

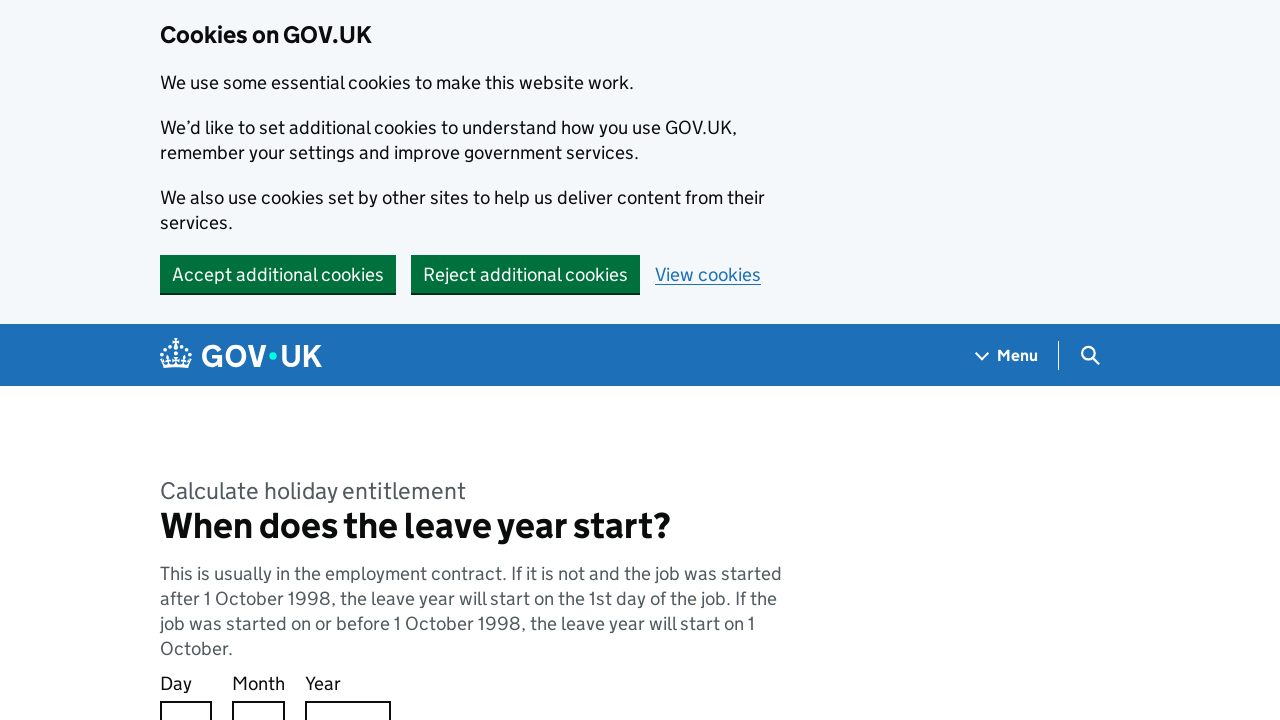